Tests page scrolling functionality by scrolling down 1500 pixels and then scrolling back up to the original position

Starting URL: https://omayo.blogspot.com/

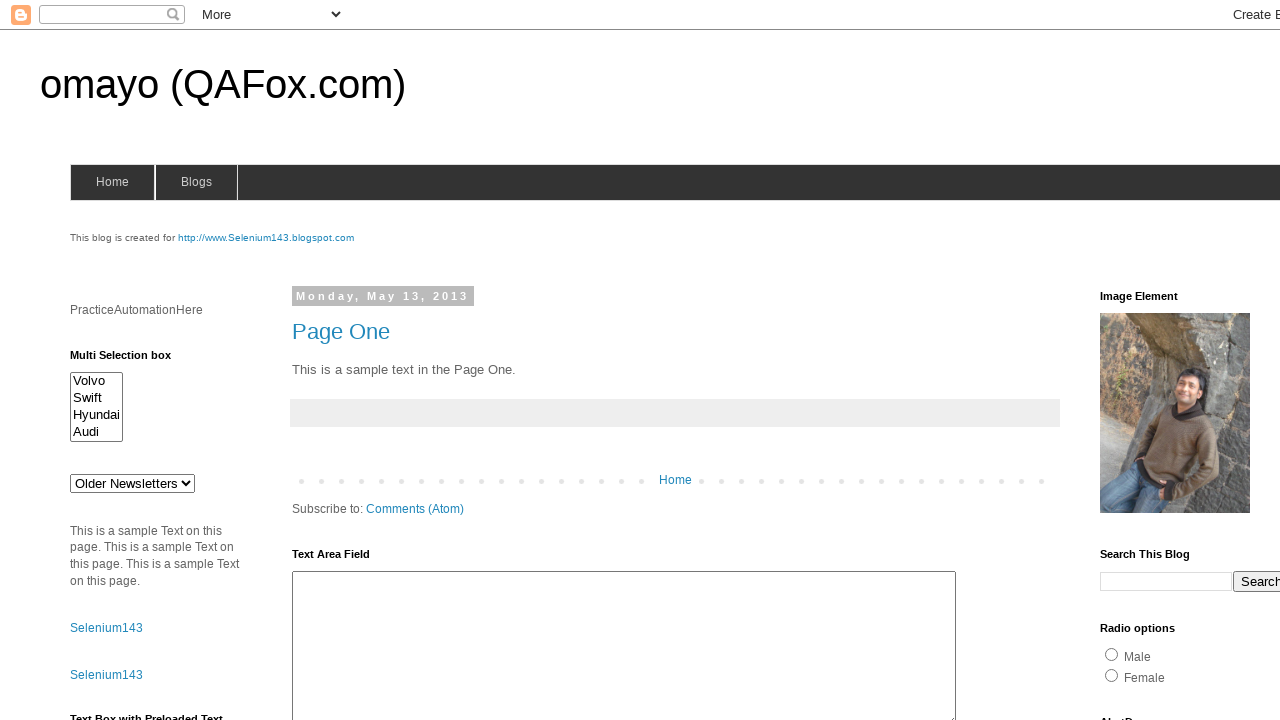

Scrolled down 1500 pixels
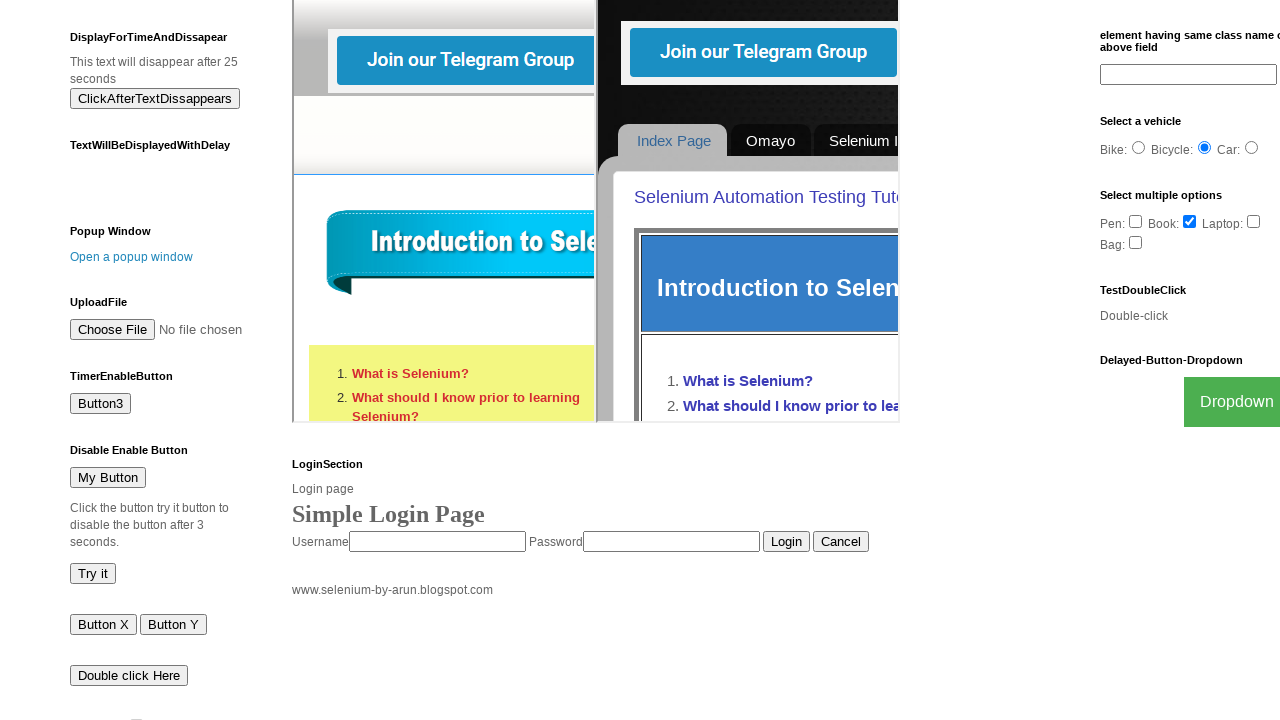

Waited 2 seconds to observe scroll effect
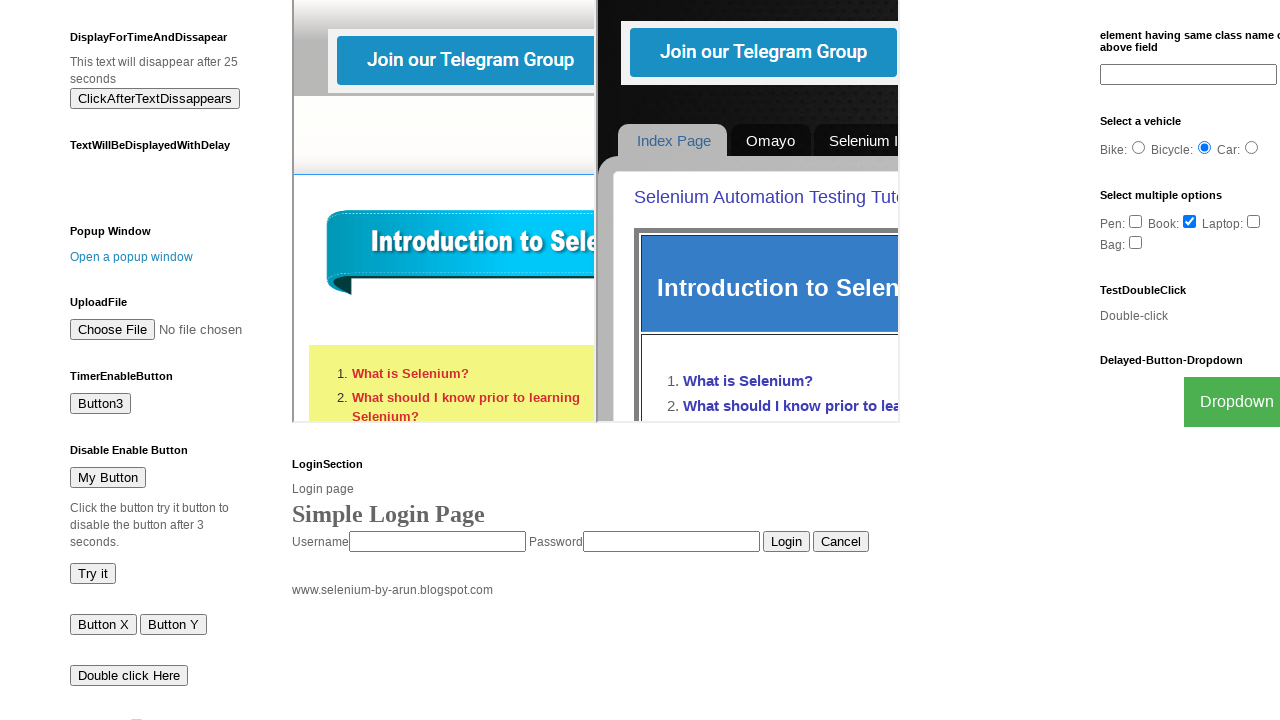

Scrolled back up 1500 pixels to original position
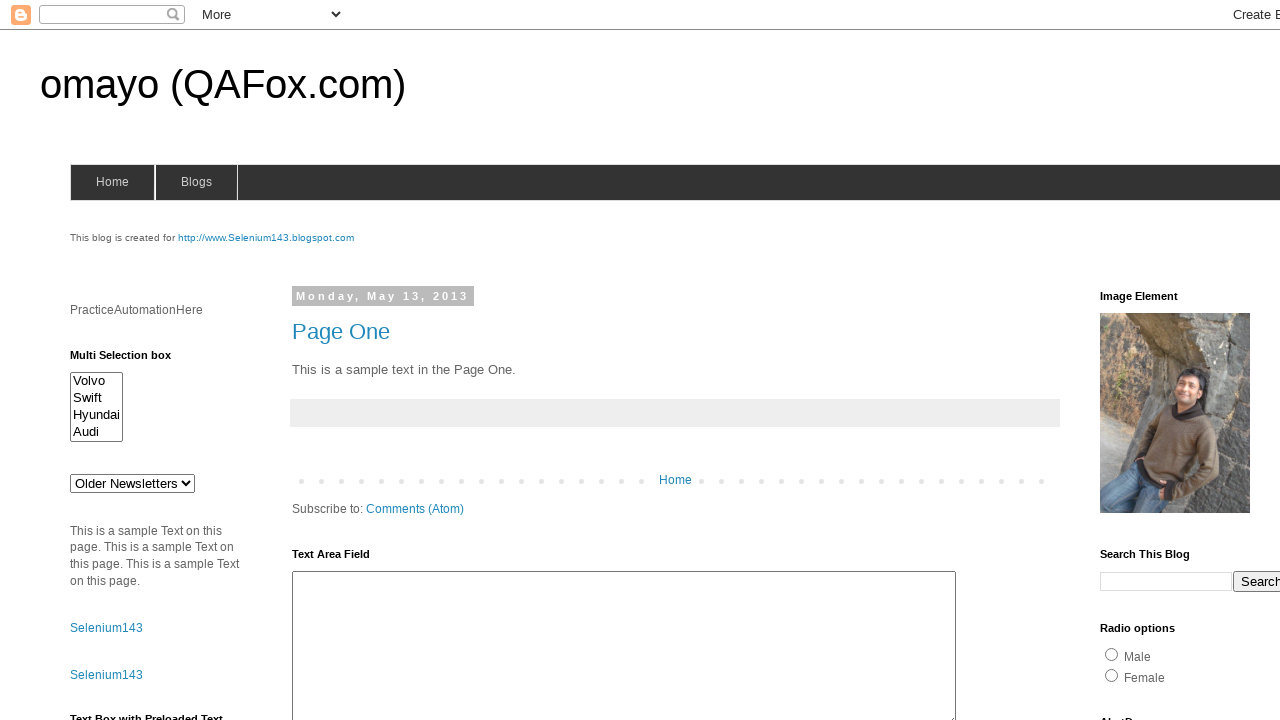

Waited 2 seconds to observe final position
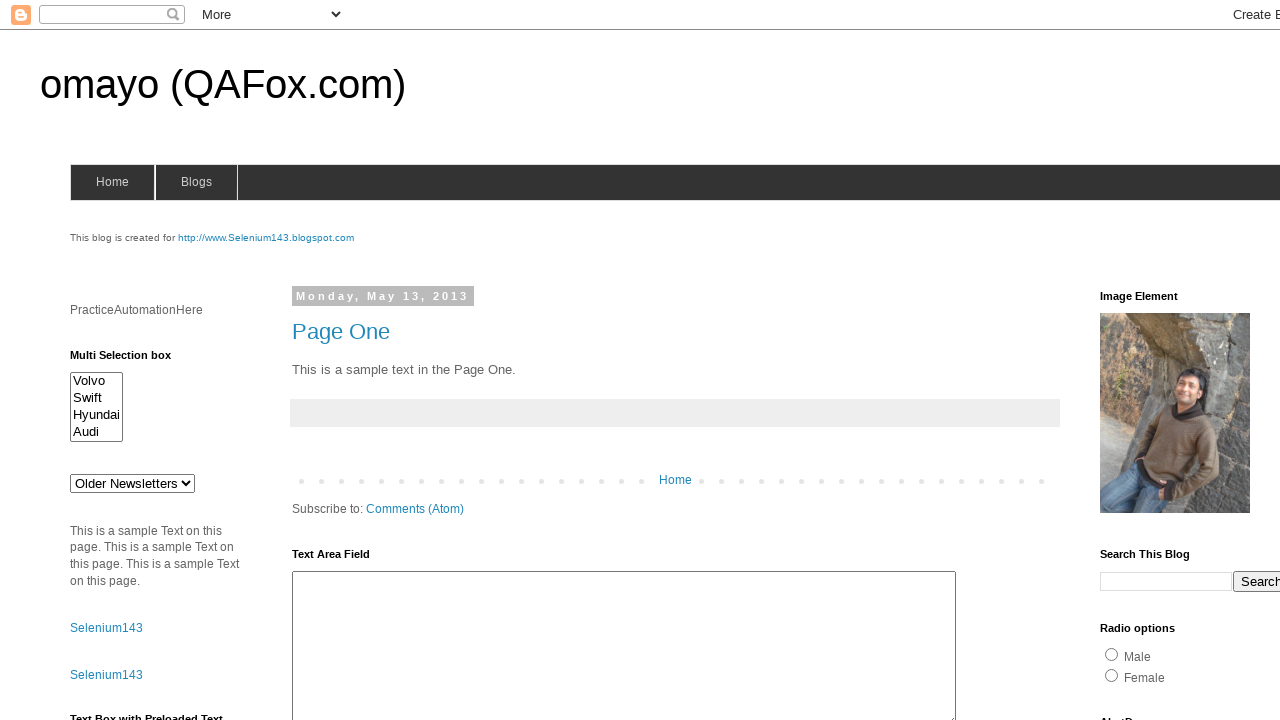

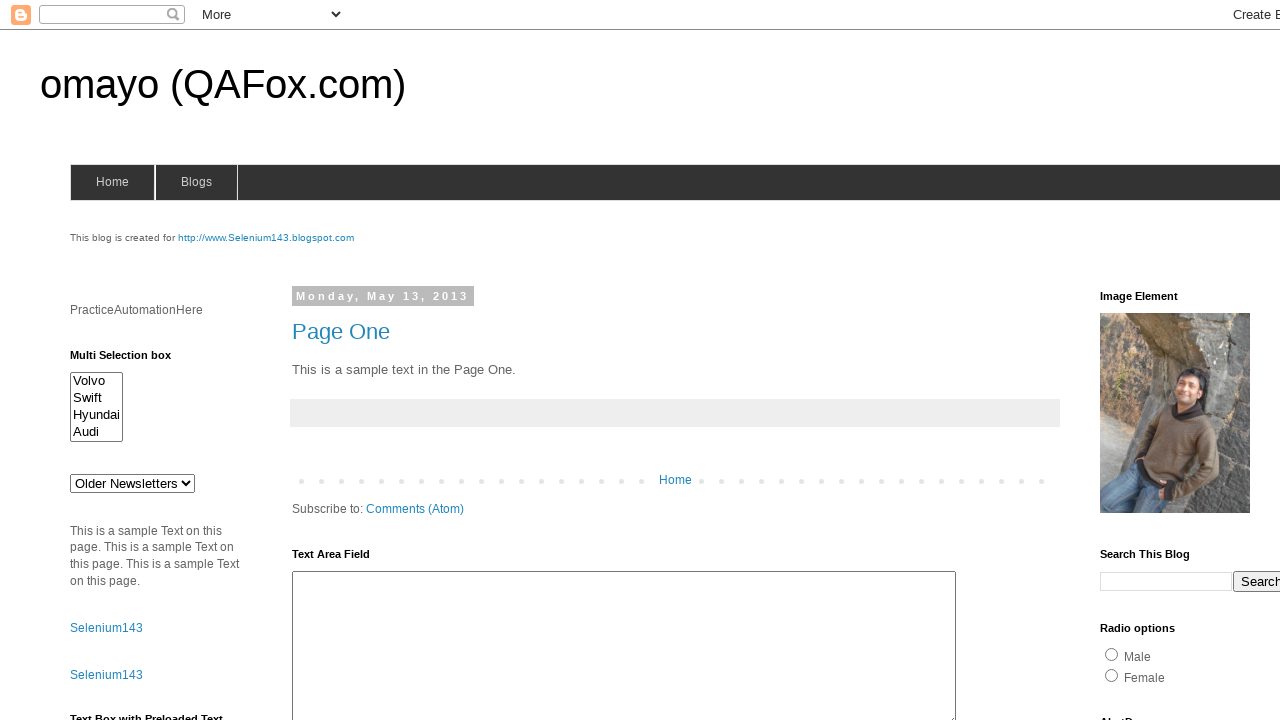